Tests successful registration by filling only required fields: first name, last name, gender, and phone number

Starting URL: https://demoqa.com

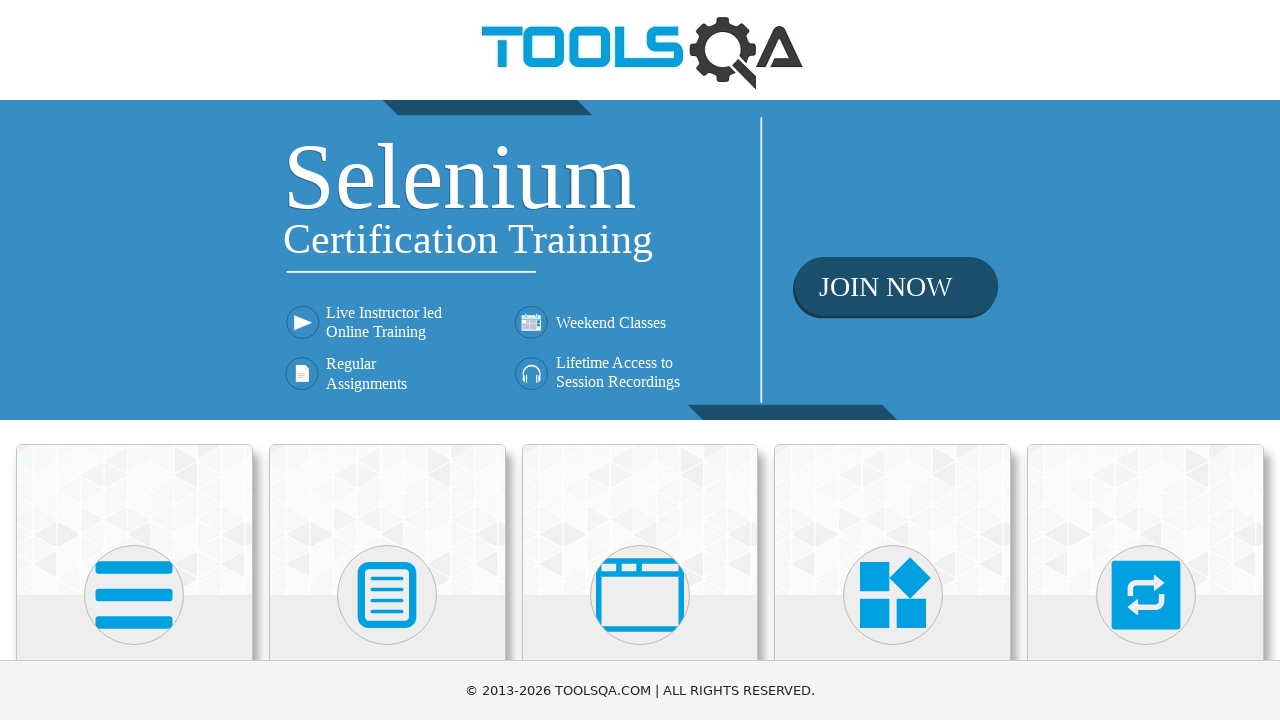

Navigated to registration form page
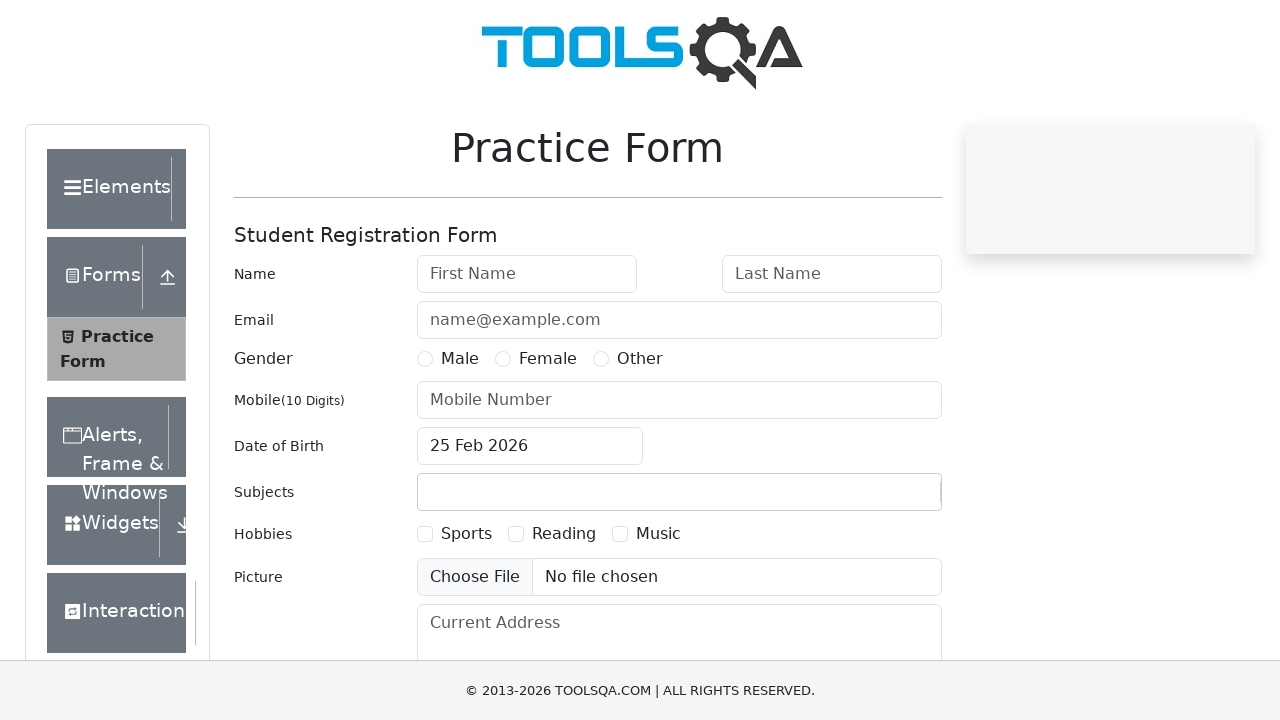

Filled first name field with 'Jane' on #firstName
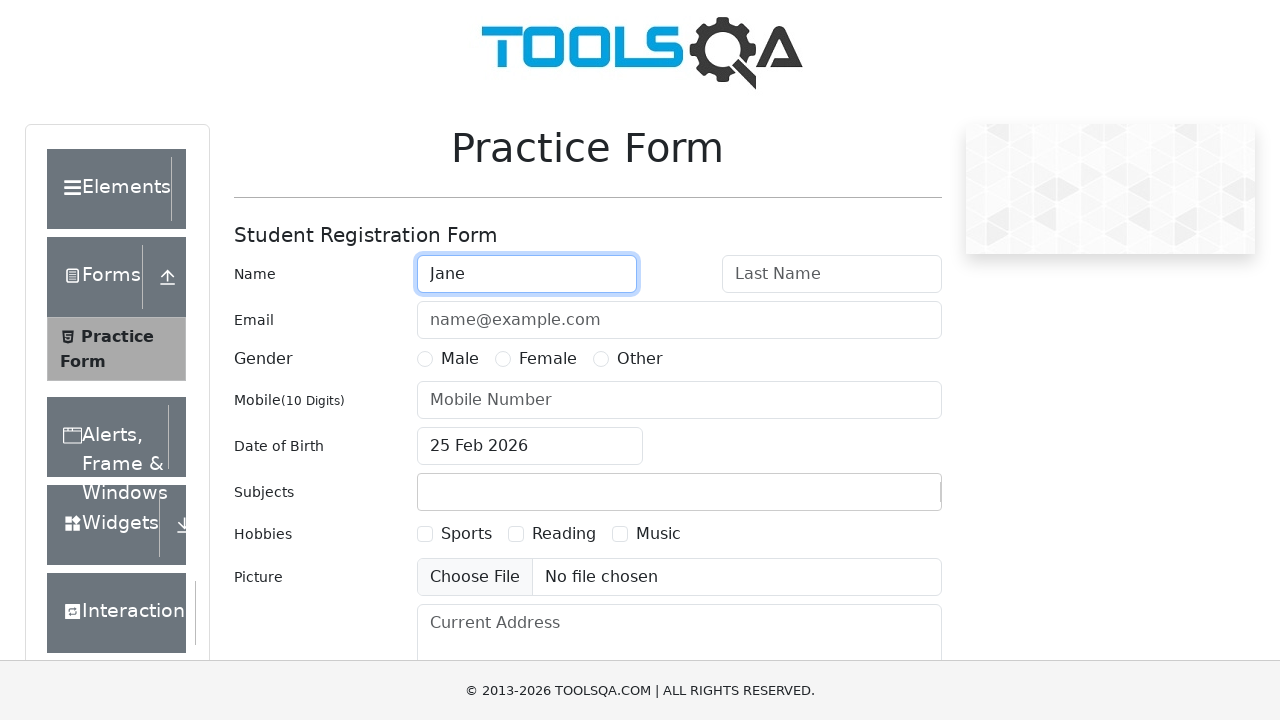

Filled last name field with 'Doe' on #lastName
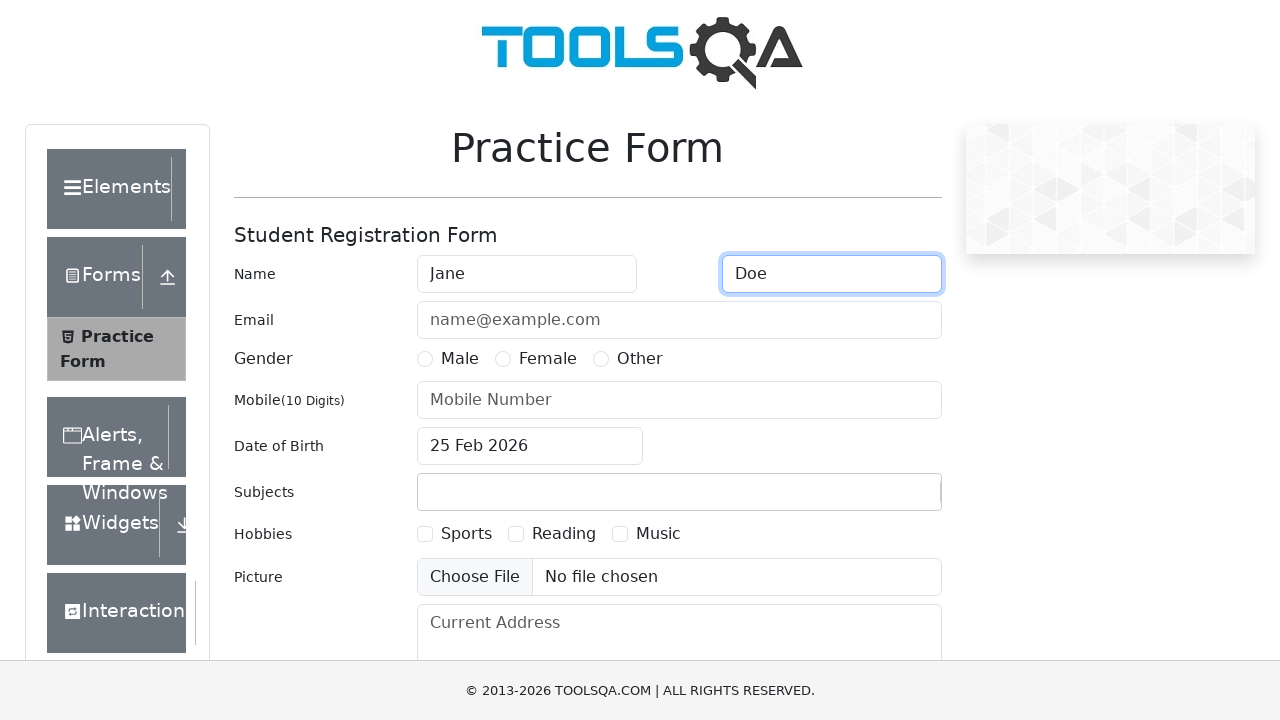

Selected gender option at (548, 359) on label[for='gender-radio-2']
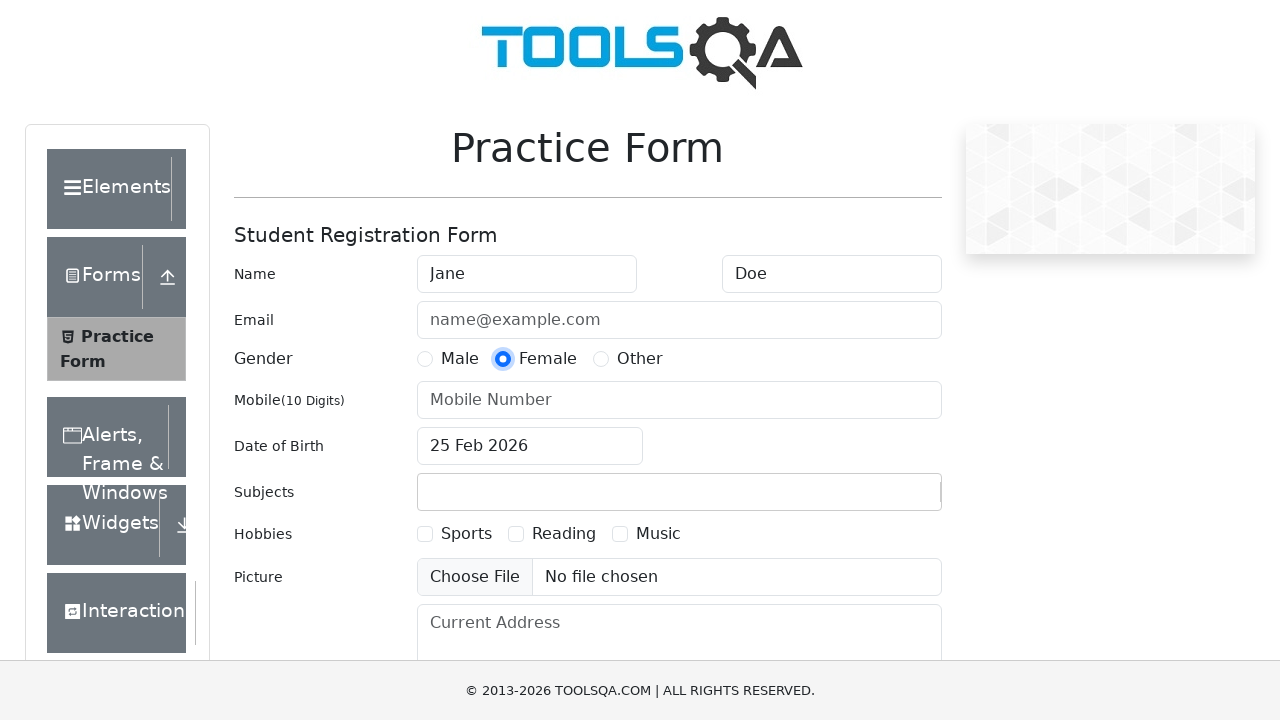

Filled phone number field with '5559876543' on #userNumber
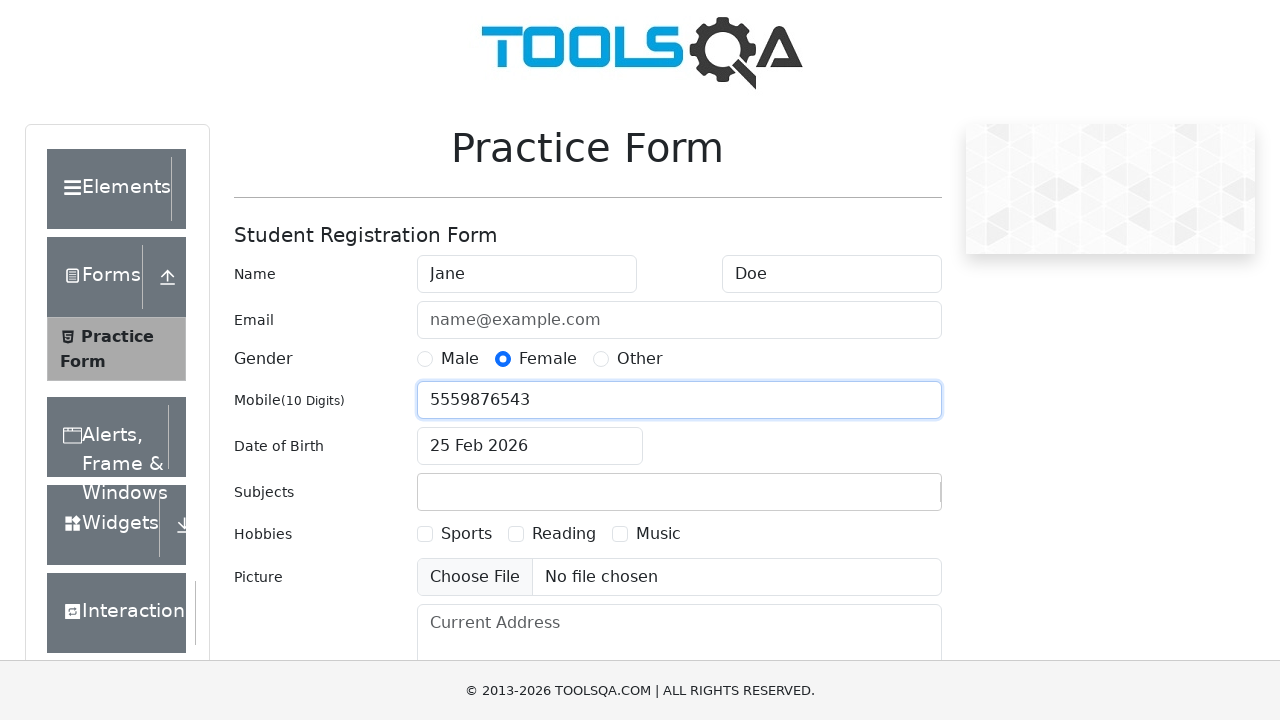

Clicked submit button to complete registration at (885, 499) on #submit
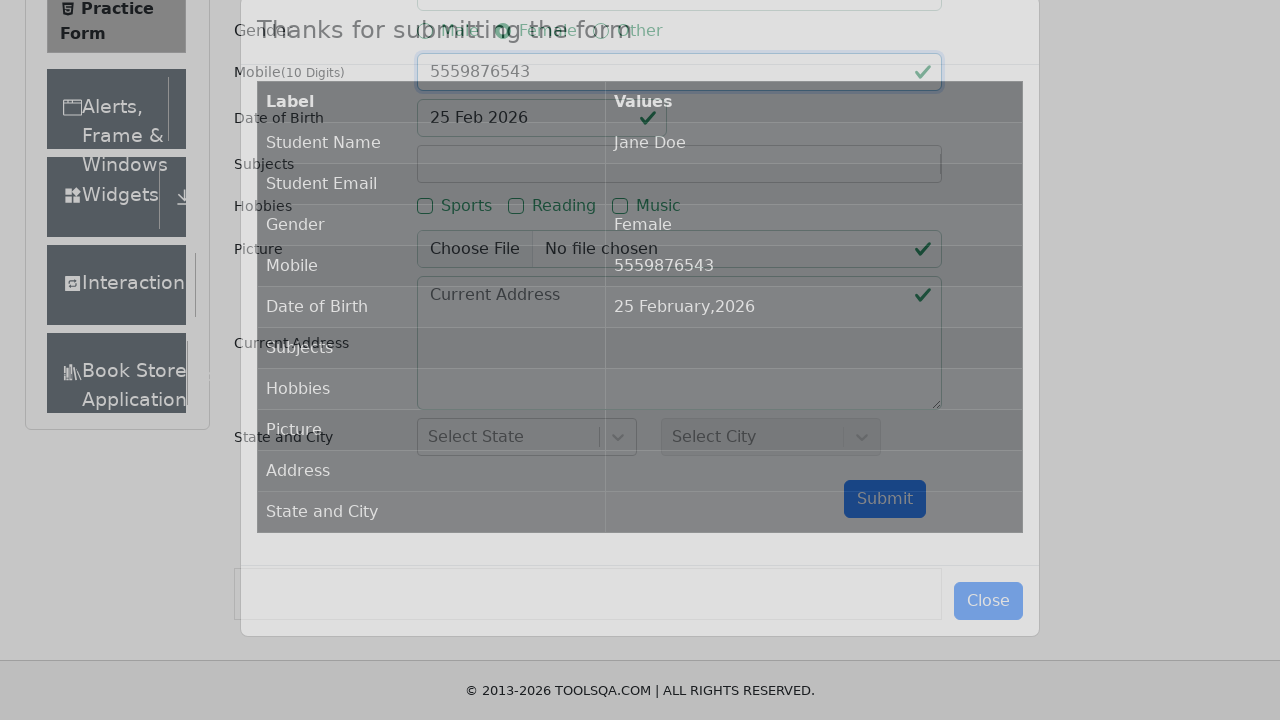

Success modal appeared, registration completed successfully
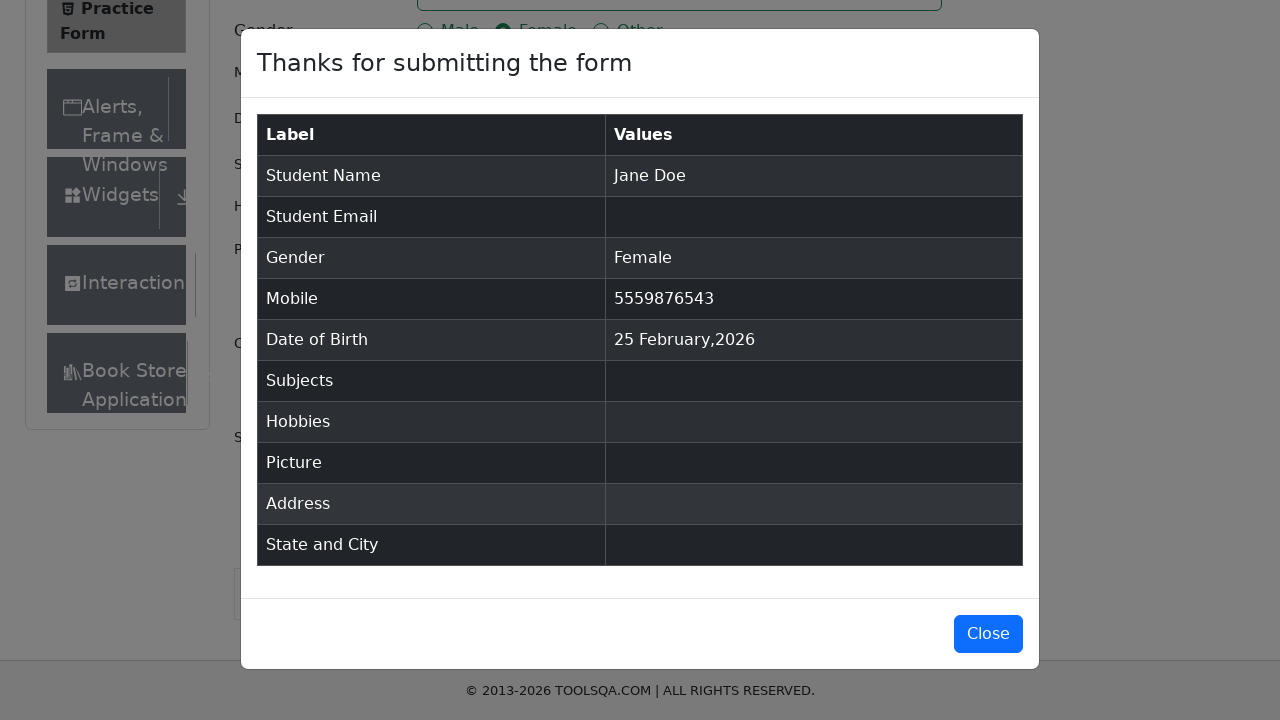

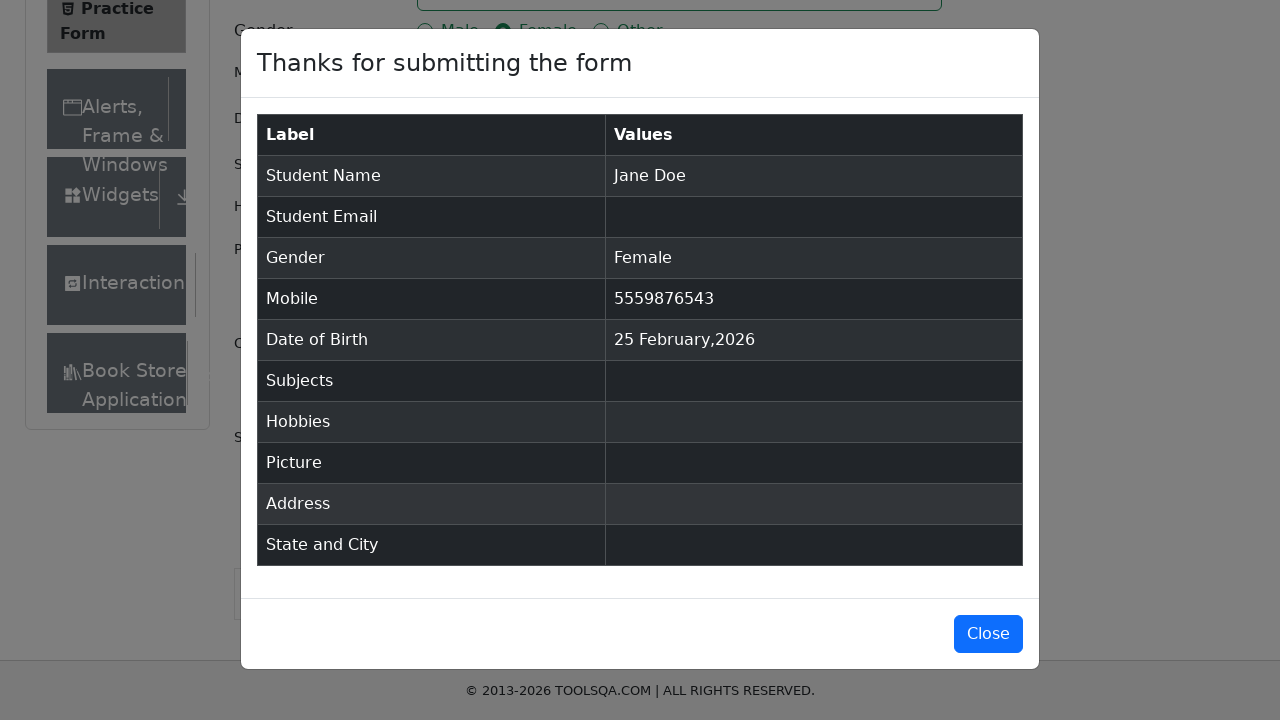